Tests checkbox functionality by verifying initial unchecked state, clicking to check, and clicking again to uncheck

Starting URL: https://rahulshettyacademy.com/AutomationPractice/

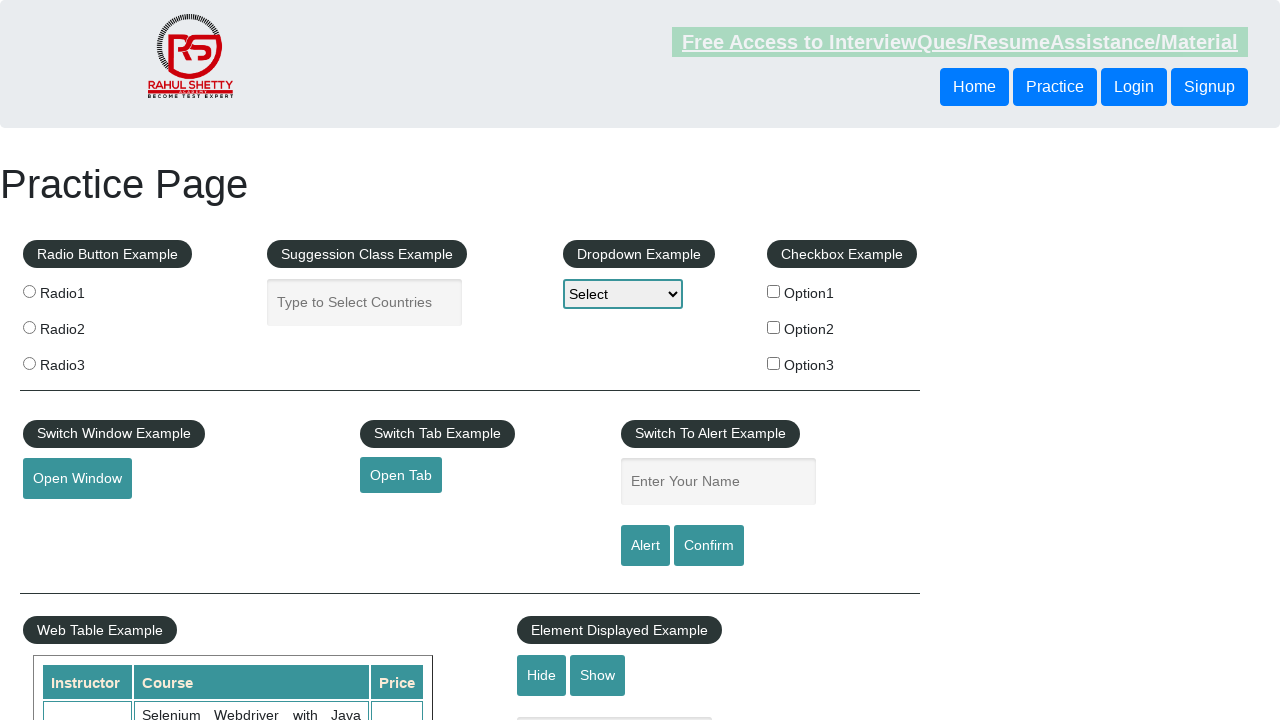

Verified checkbox #checkBoxOption1 is initially unchecked
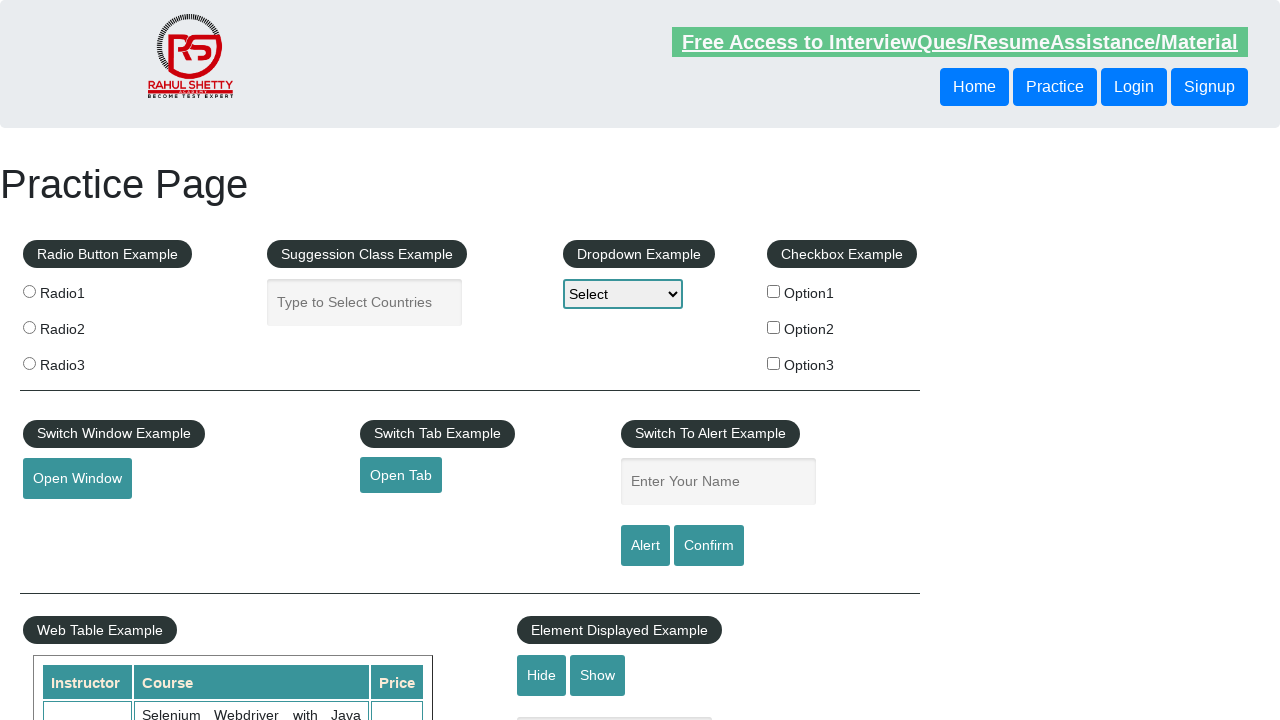

Clicked checkbox #checkBoxOption1 to check it at (774, 291) on #checkBoxOption1
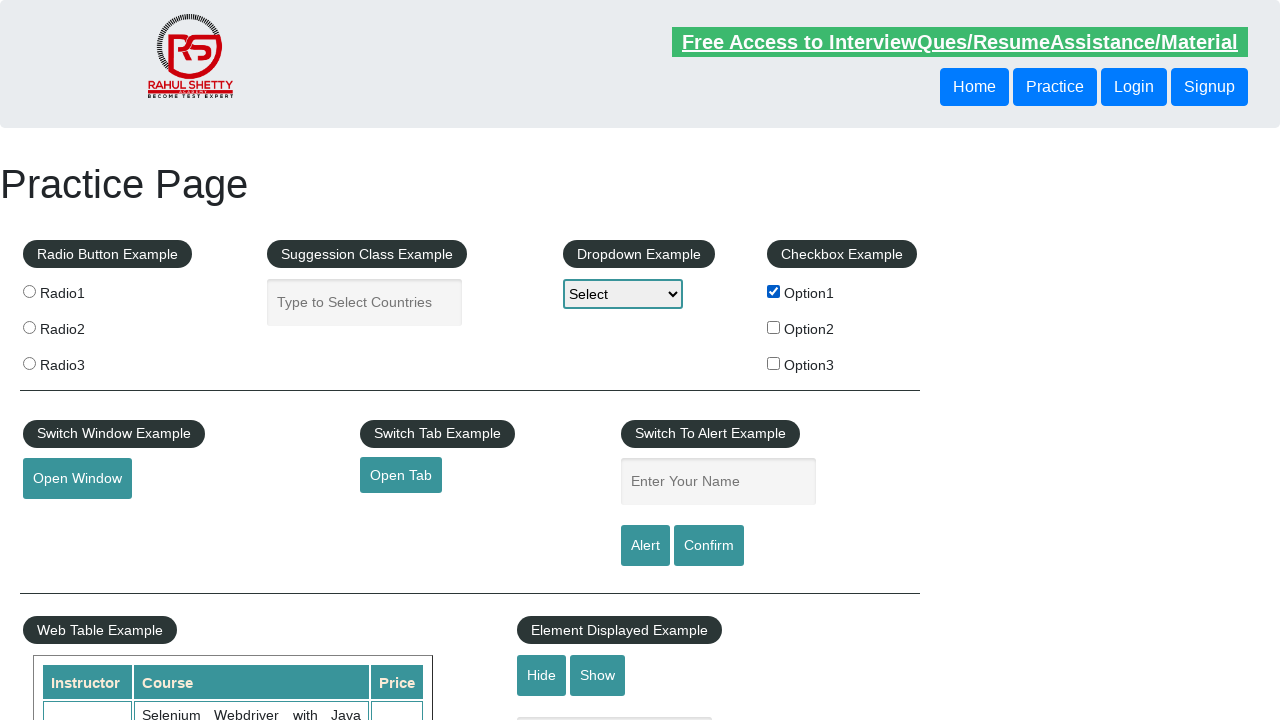

Verified checkbox #checkBoxOption1 is now checked
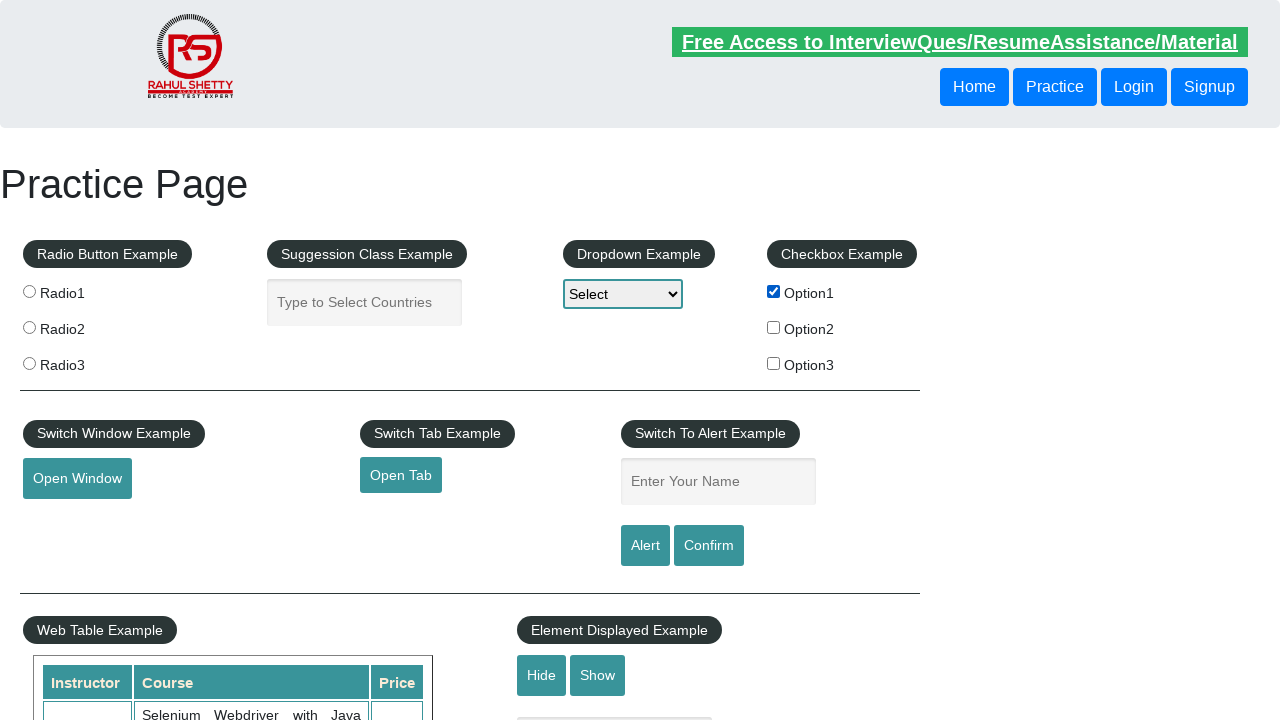

Clicked checkbox #checkBoxOption1 to uncheck it at (774, 291) on #checkBoxOption1
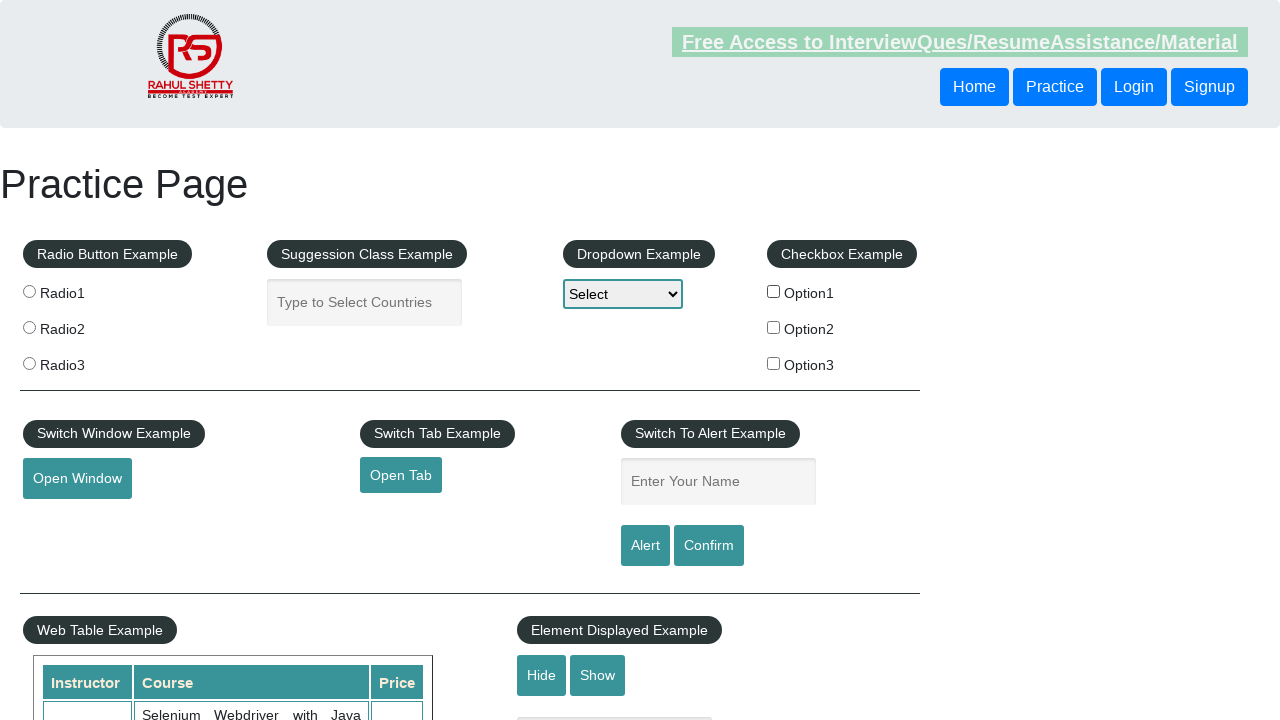

Verified checkbox #checkBoxOption1 is unchecked again
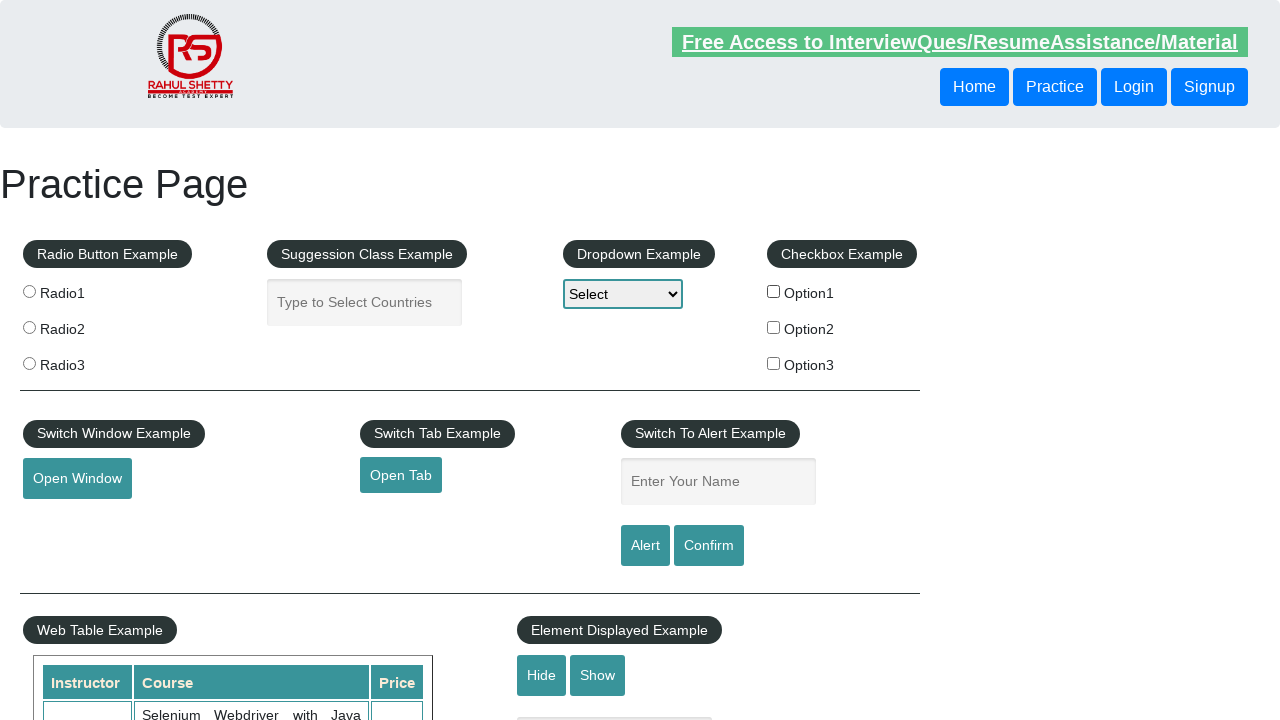

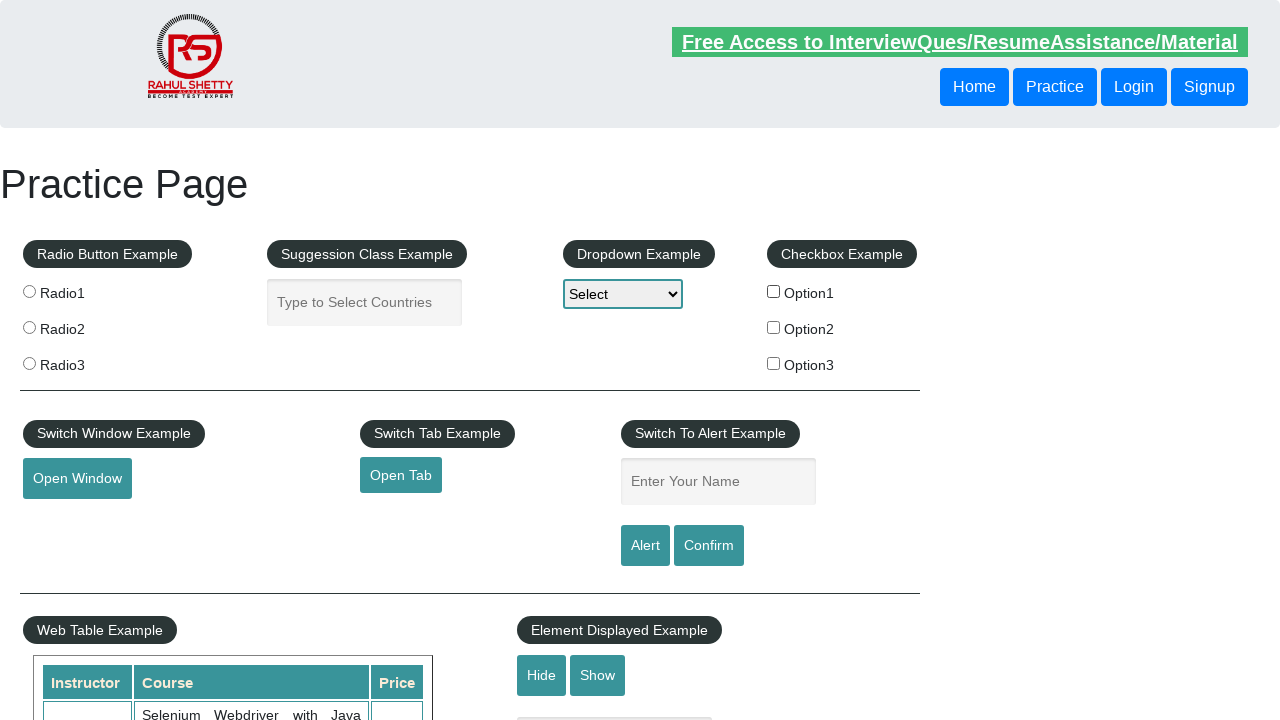